Opens the City Bank homepage and performs scroll actions - scrolling to the bottom of the page and then back to the top.

Starting URL: https://www.thecitybank.com/home

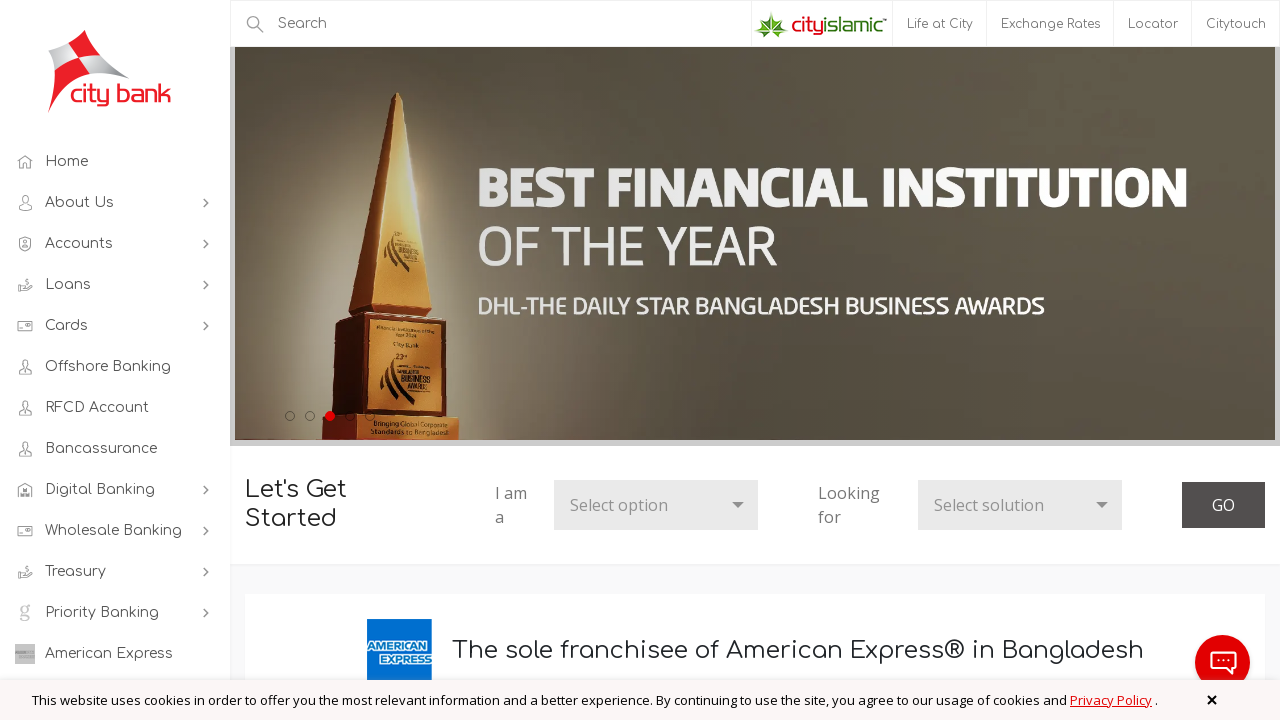

Scrolled to the bottom of the City Bank homepage
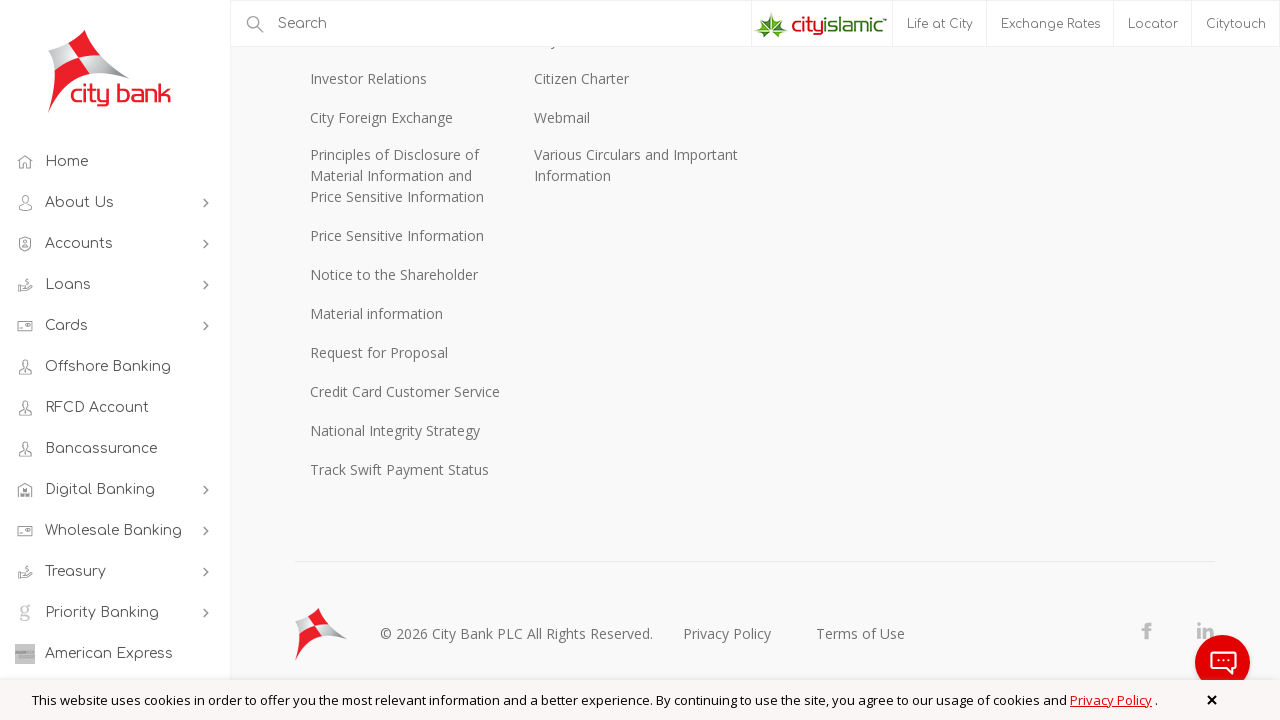

Waited for content to load after scrolling to bottom
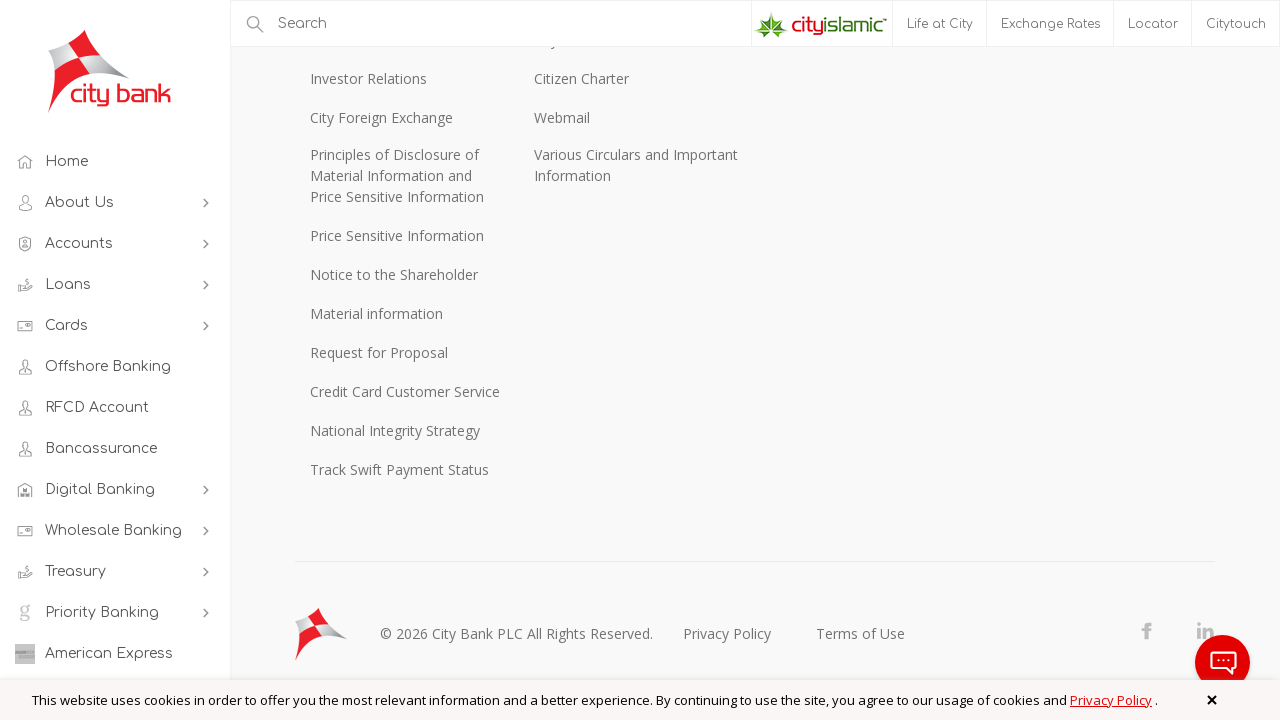

Scrolled back to the top of the City Bank homepage
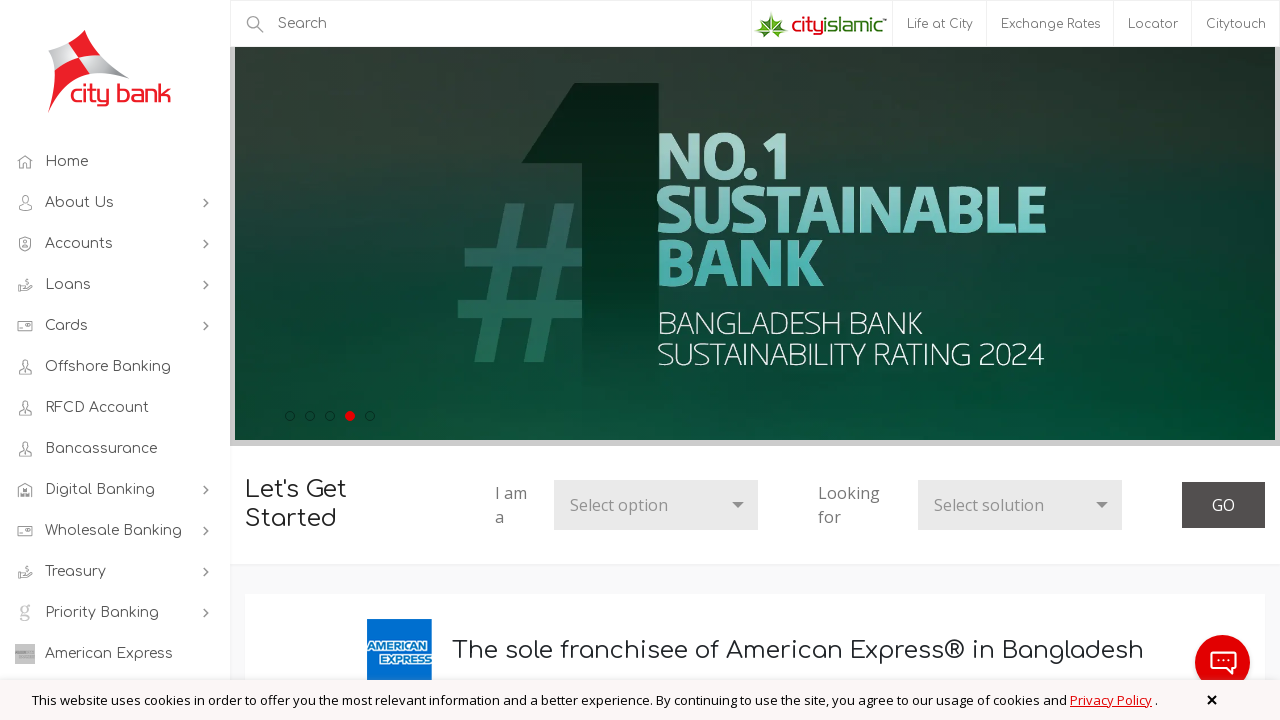

Waited for scroll to top to complete
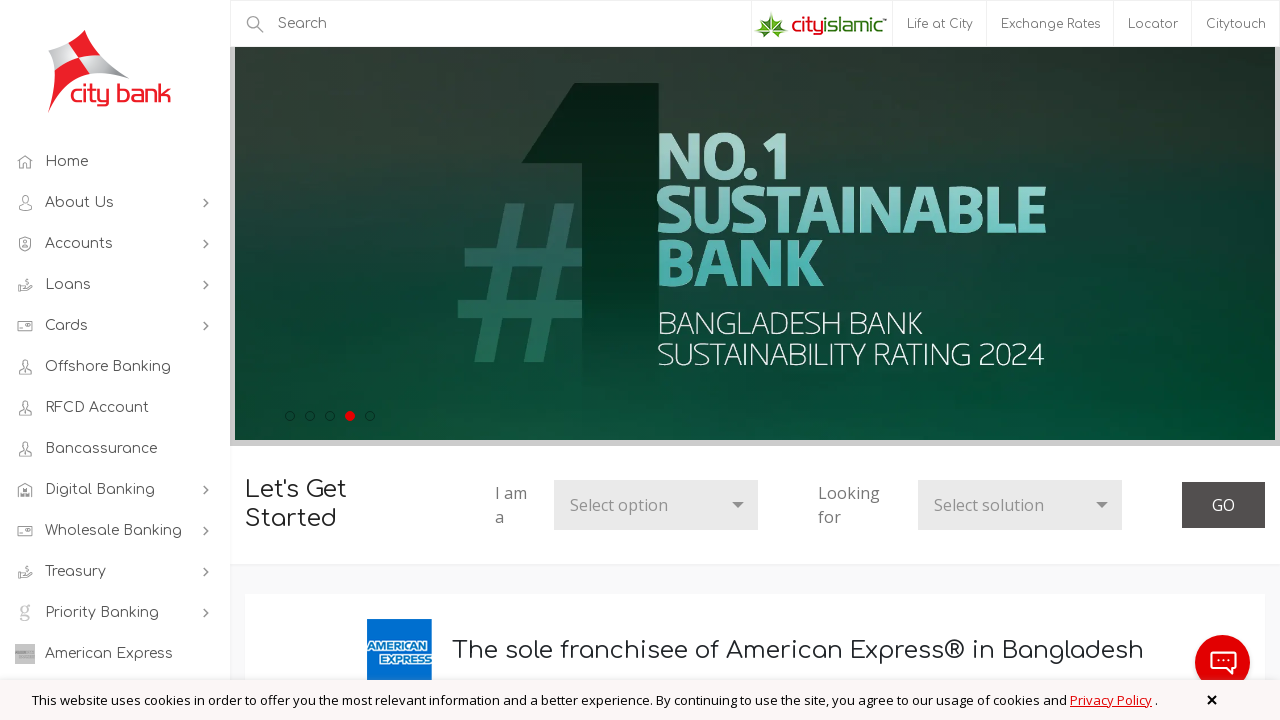

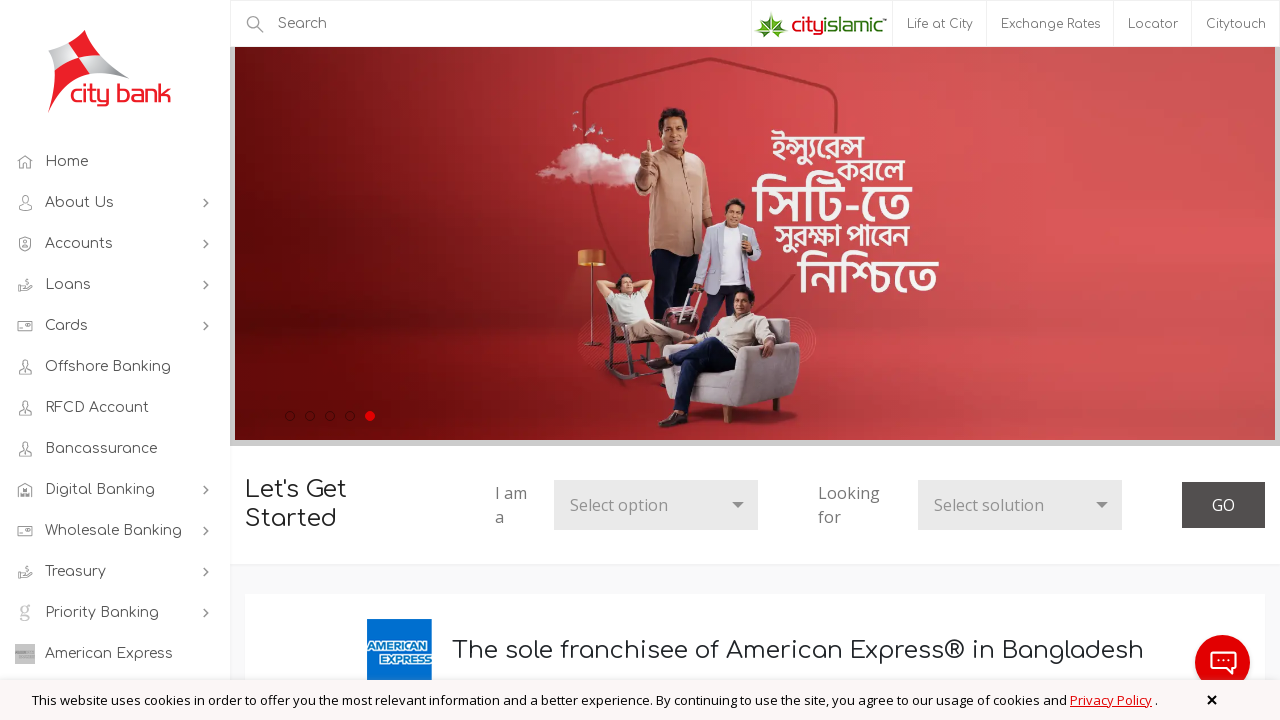